Tests the spinner widget by clicking the up arrow to increment the value.

Starting URL: https://jqueryui.com/

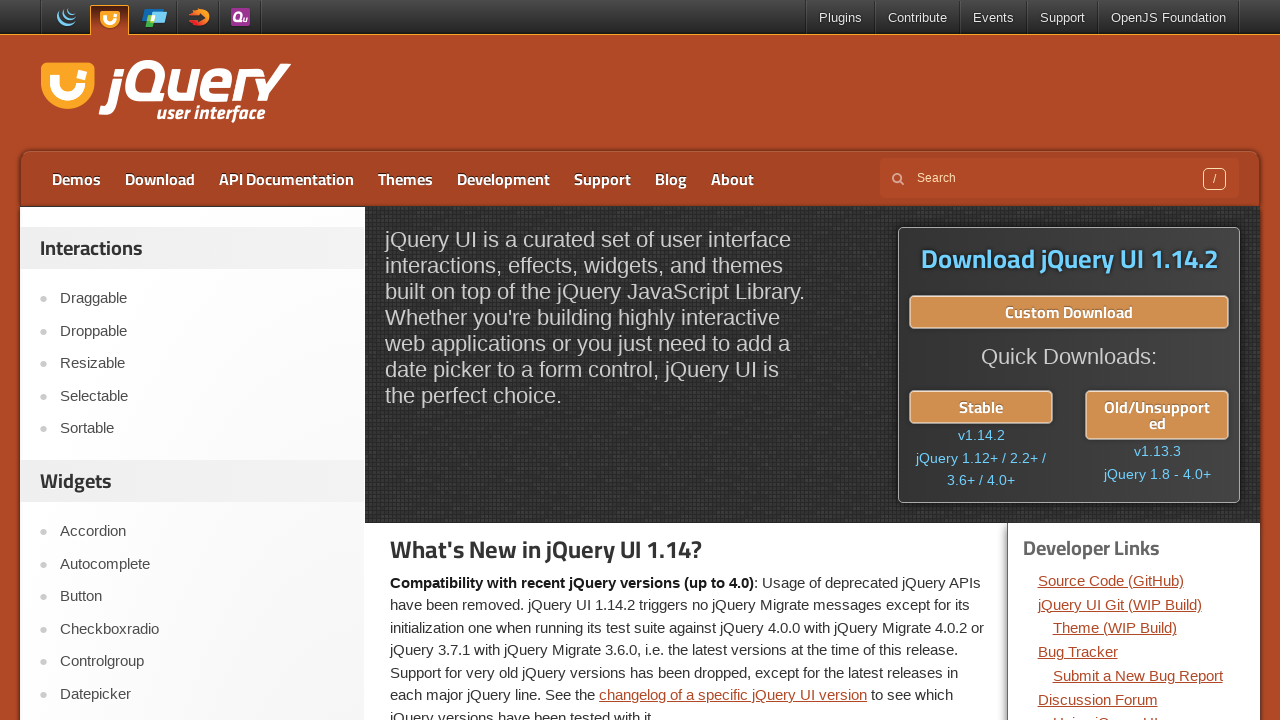

Clicked on Spinner link at (202, 360) on a:text('Spinner')
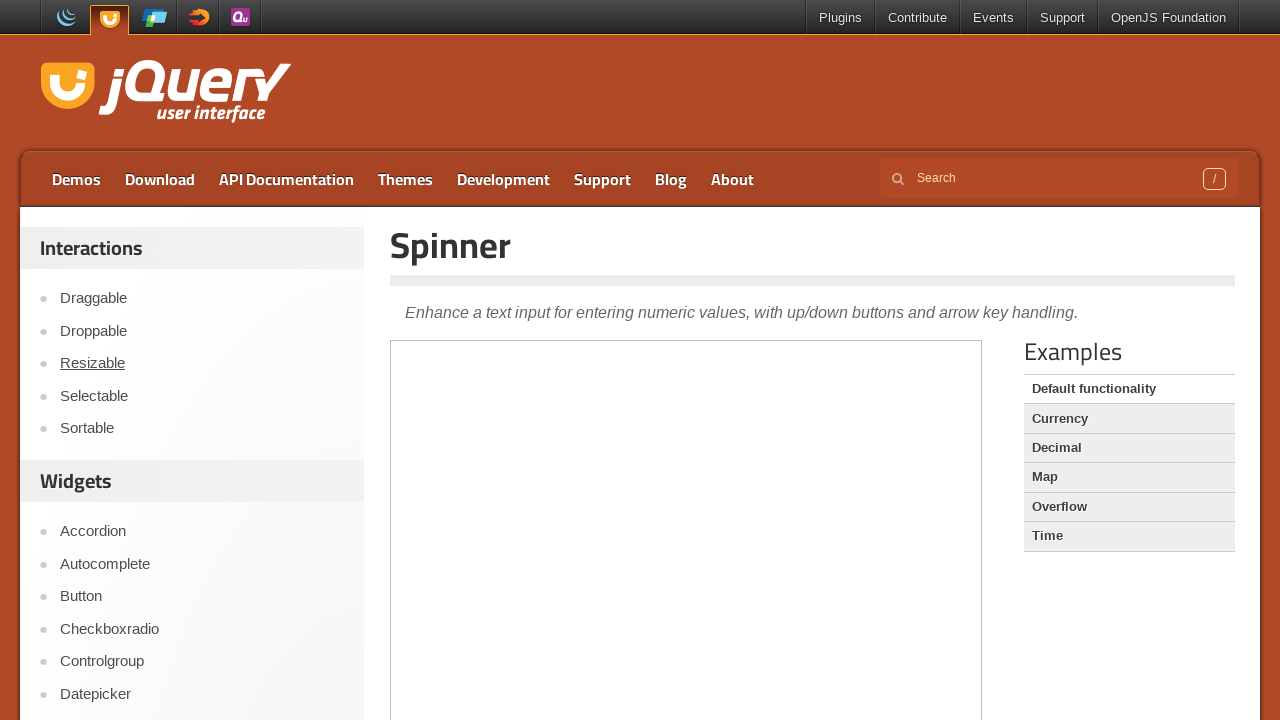

Spinner page title loaded
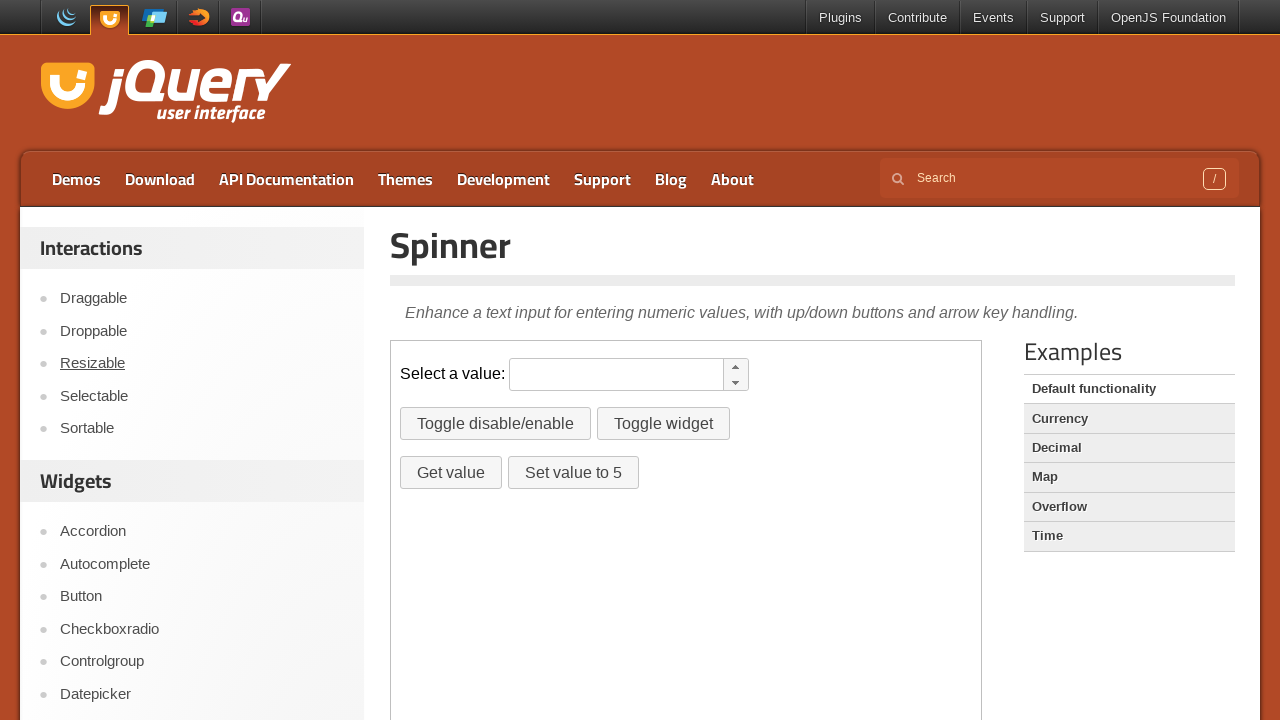

Located demo iframe
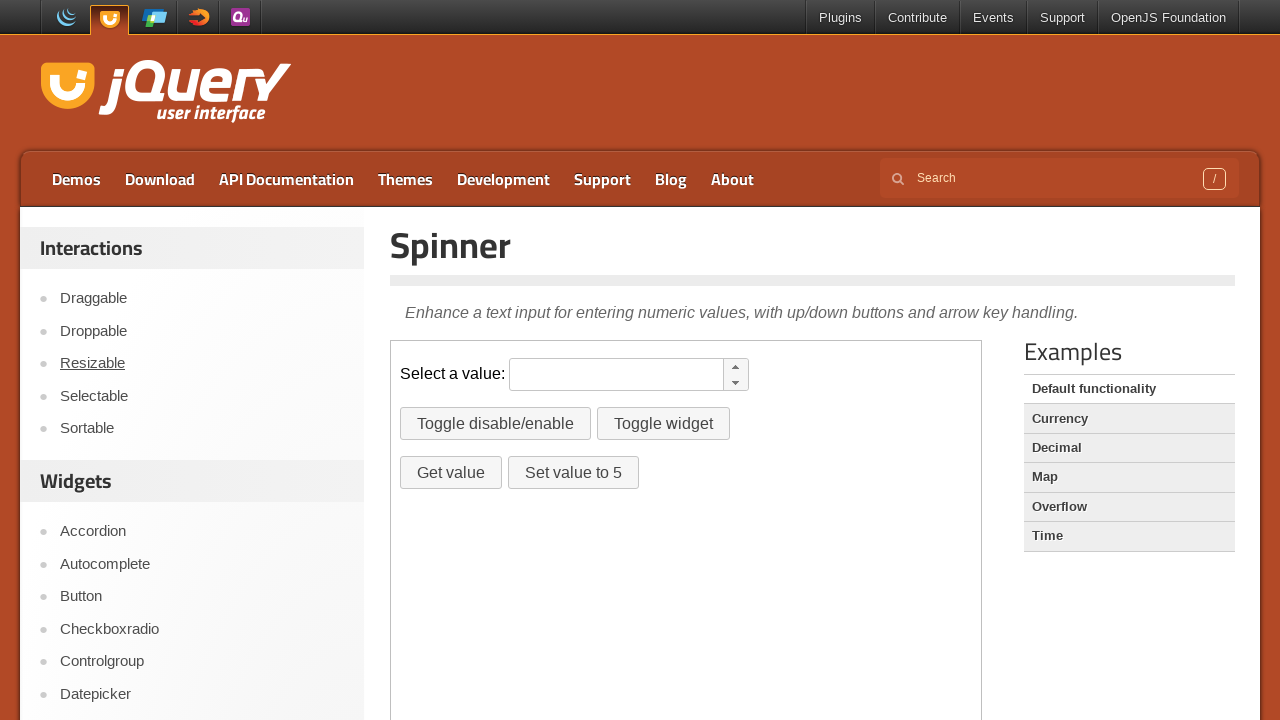

Clicked up arrow to increment spinner value at (736, 367) on iframe.demo-frame >> internal:control=enter-frame >> .ui-icon-triangle-1-n
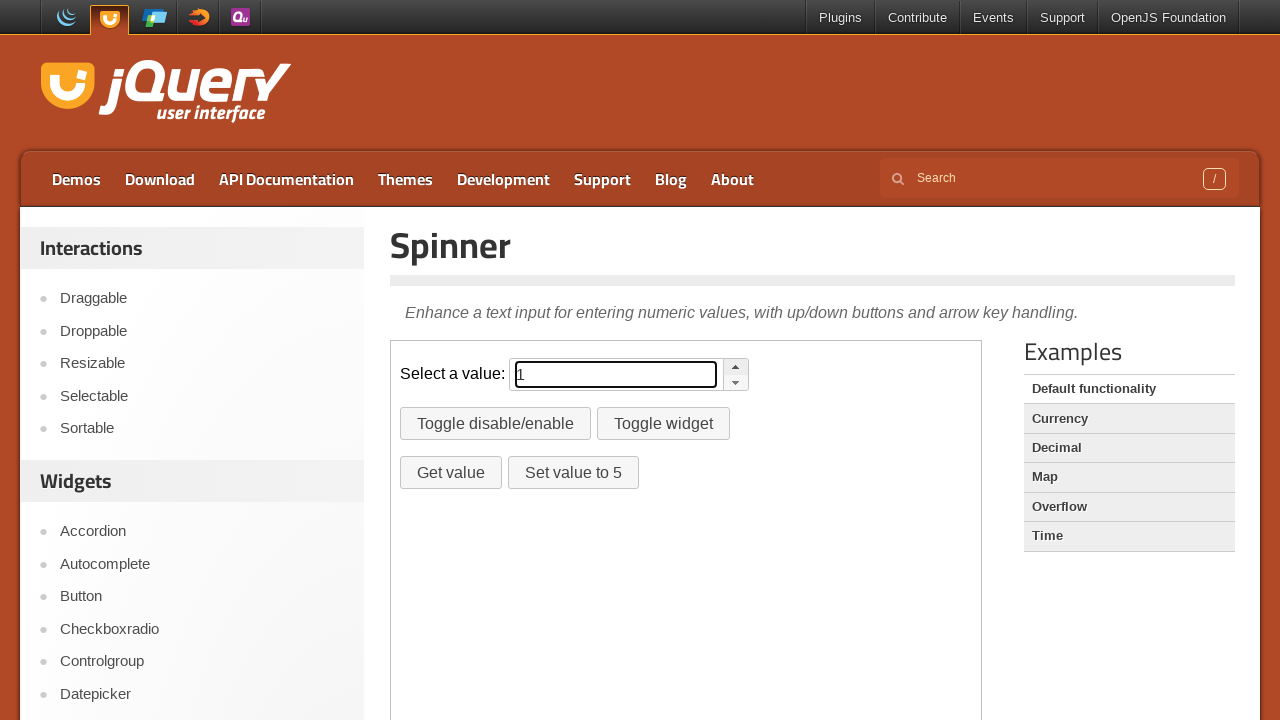

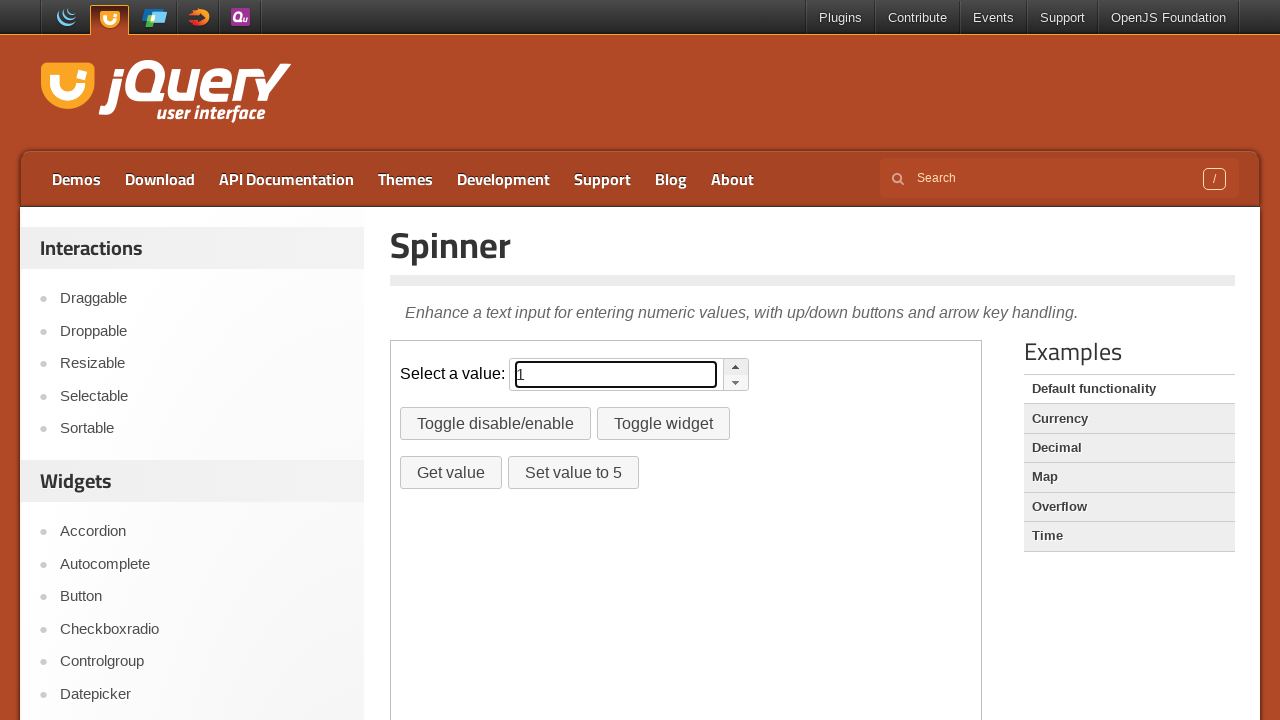